Edits an existing table entry by updating first and last name fields

Starting URL: https://demoqa.com/webtables

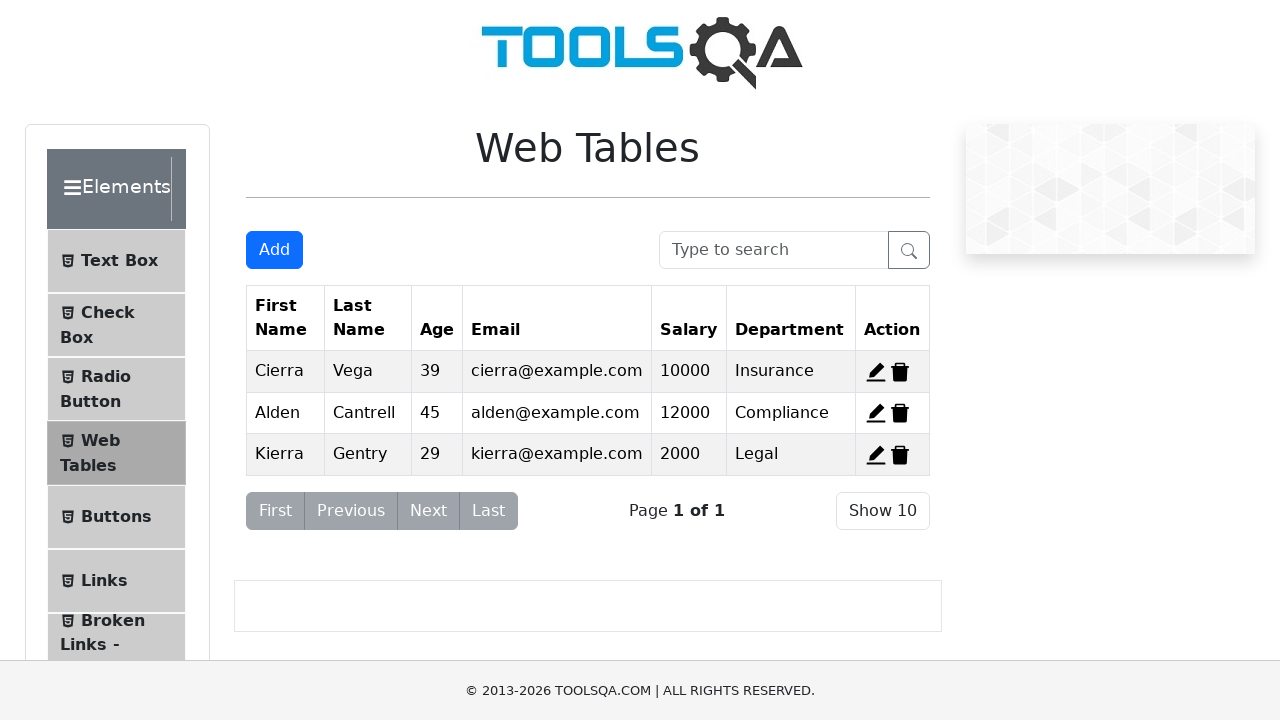

Clicked edit button for second table record at (876, 413) on xpath=//span[@id='edit-record-2']
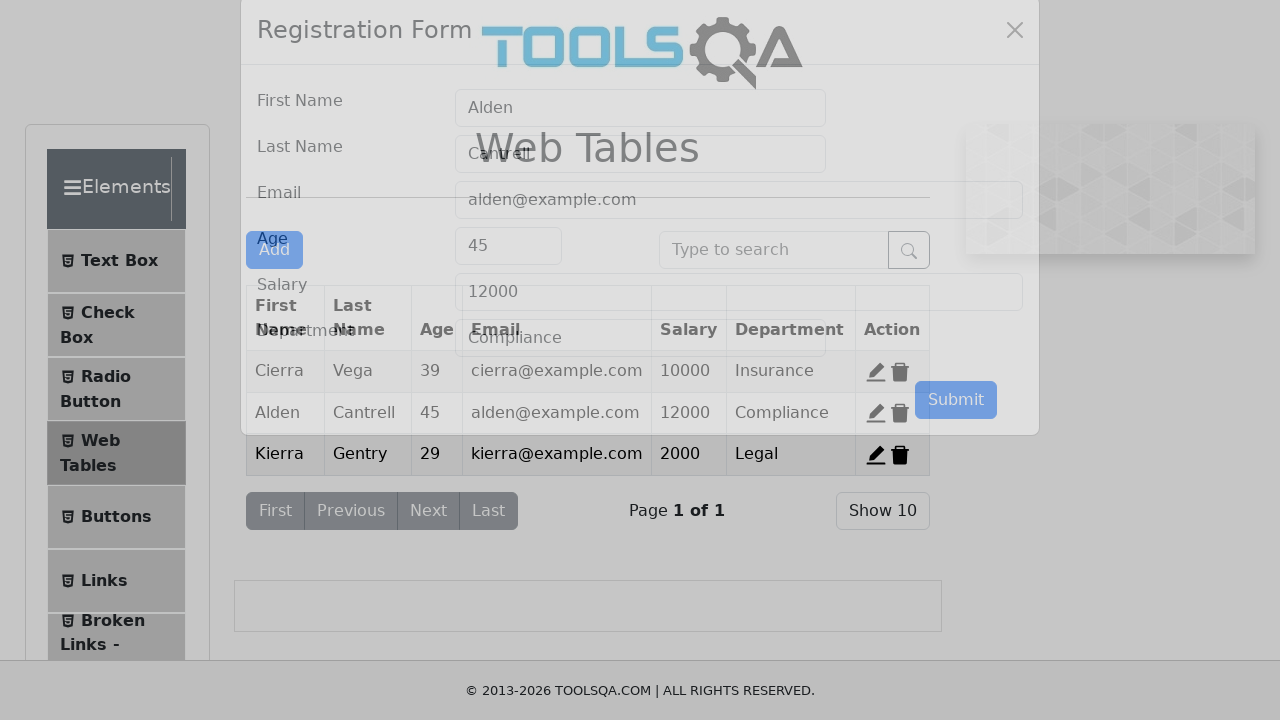

Cleared first name field on //input[@id='firstName']
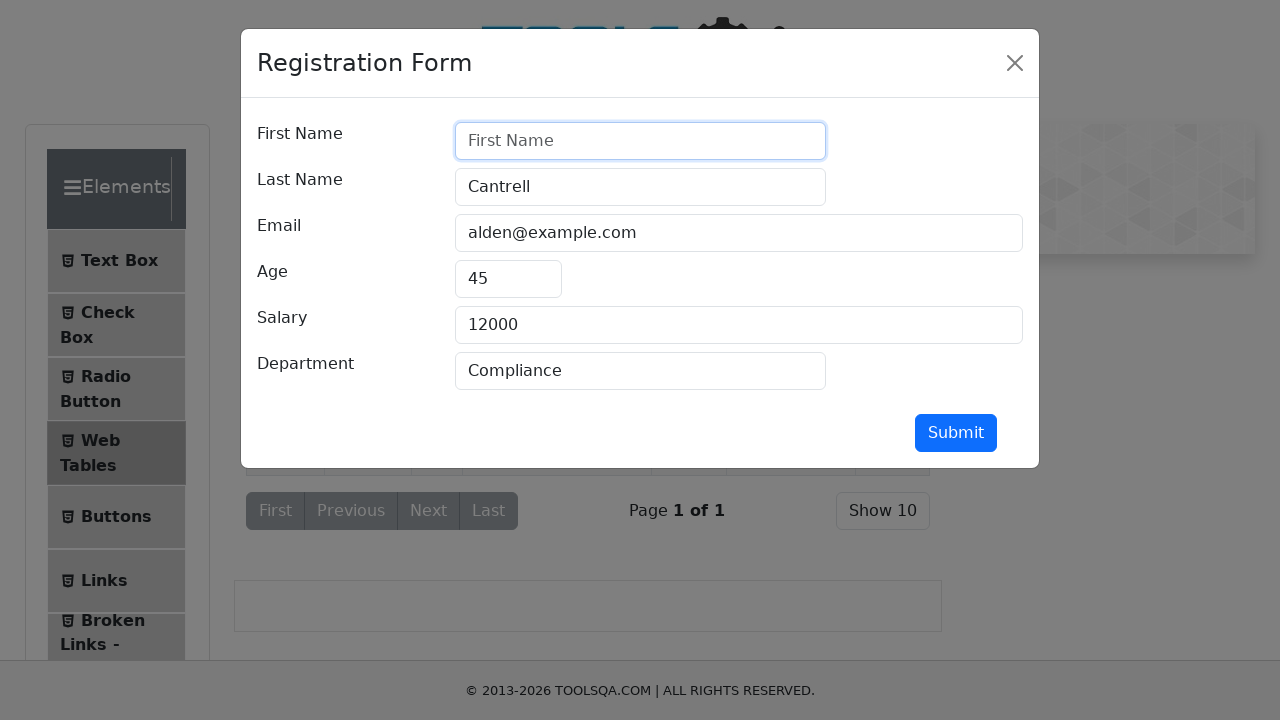

Entered 'Ganesh' in first name field on //input[@id='firstName']
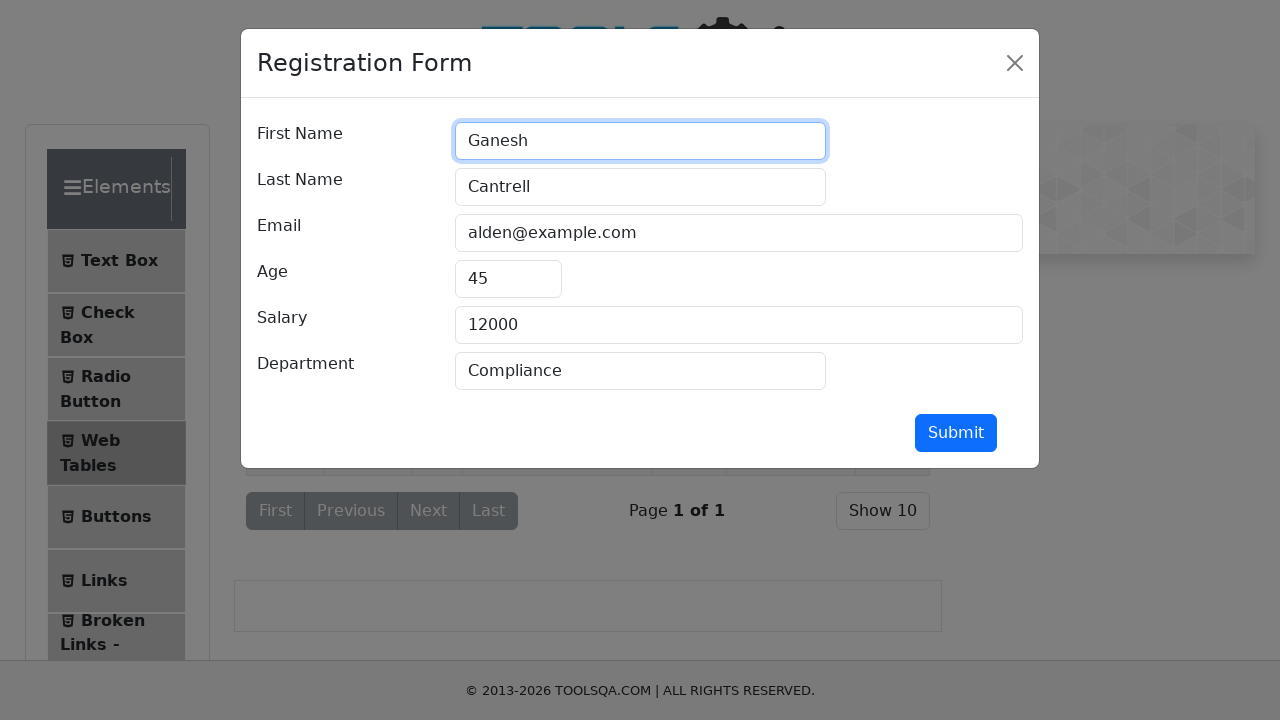

Cleared last name field on //input[@id='lastName']
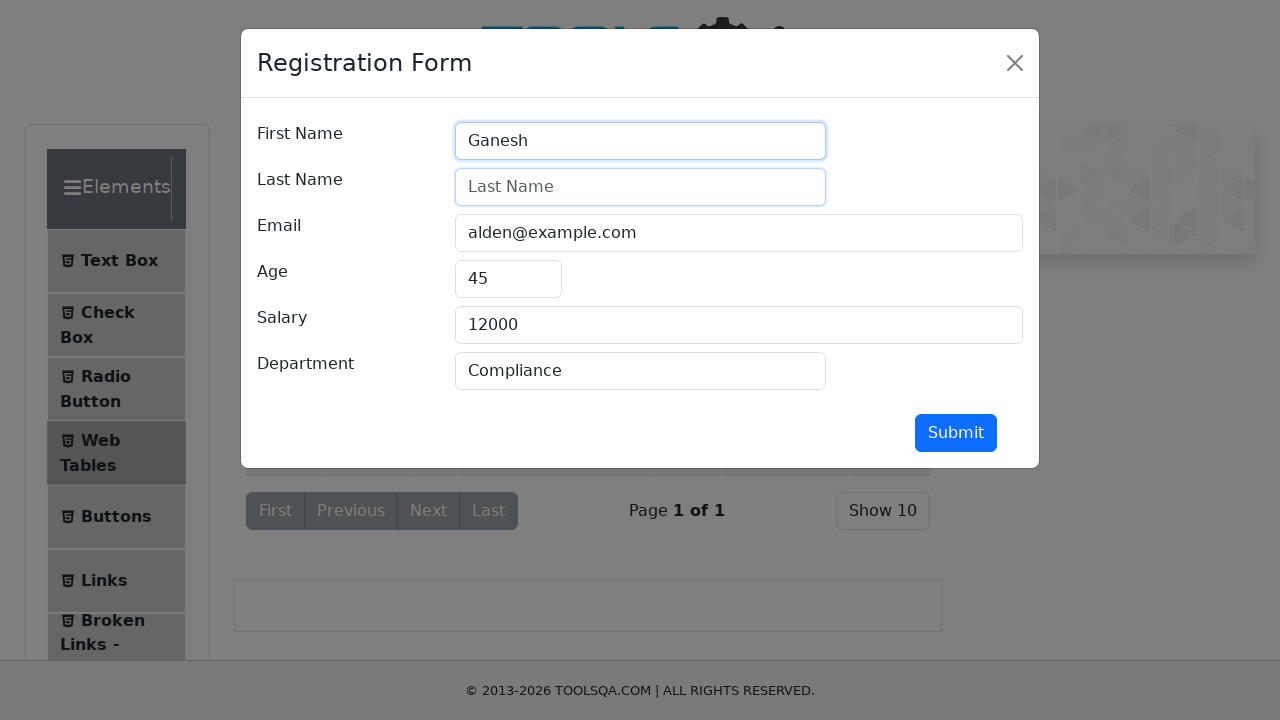

Entered 'Murthy' in last name field on //input[@id='lastName']
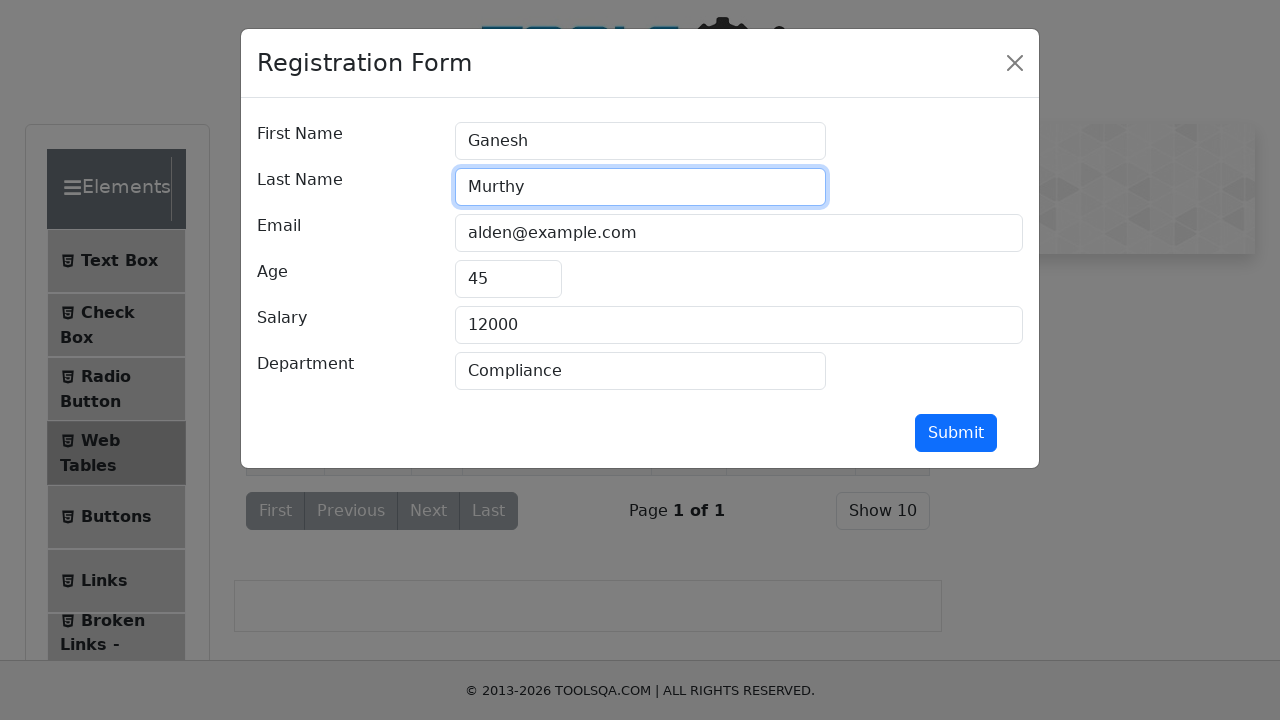

Clicked submit button to save table entry changes at (956, 433) on xpath=//button[@id='submit']
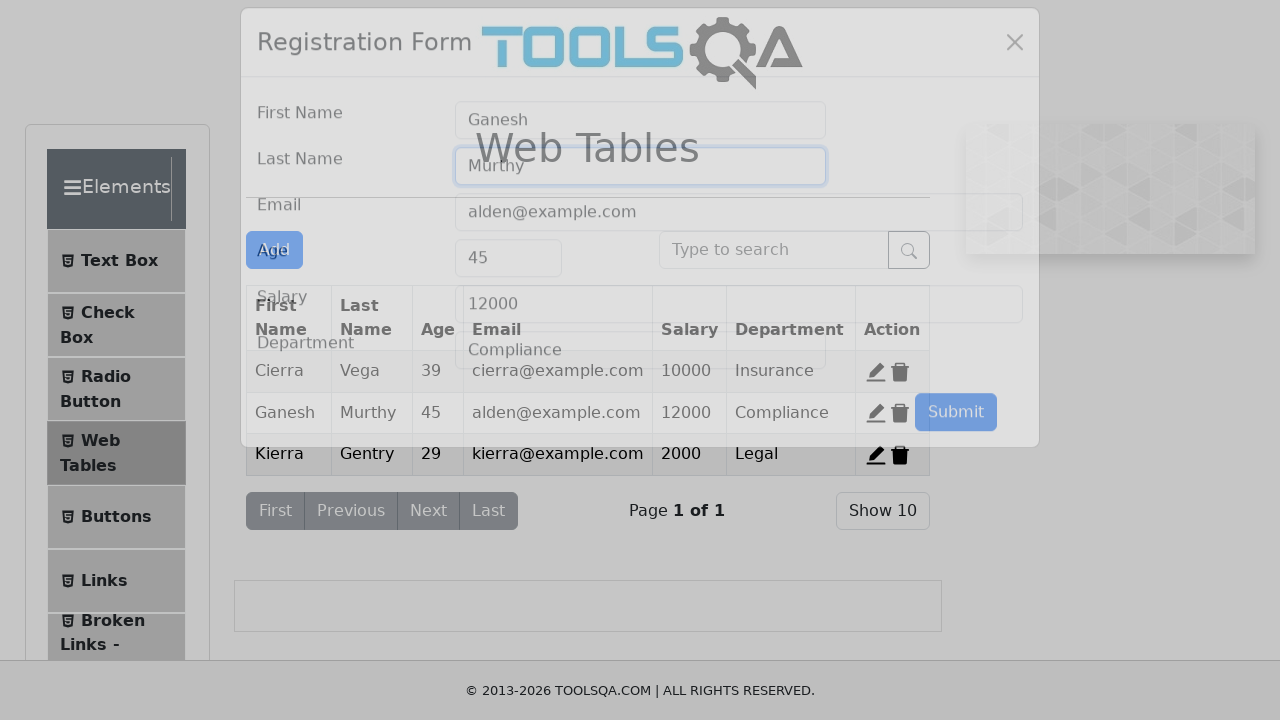

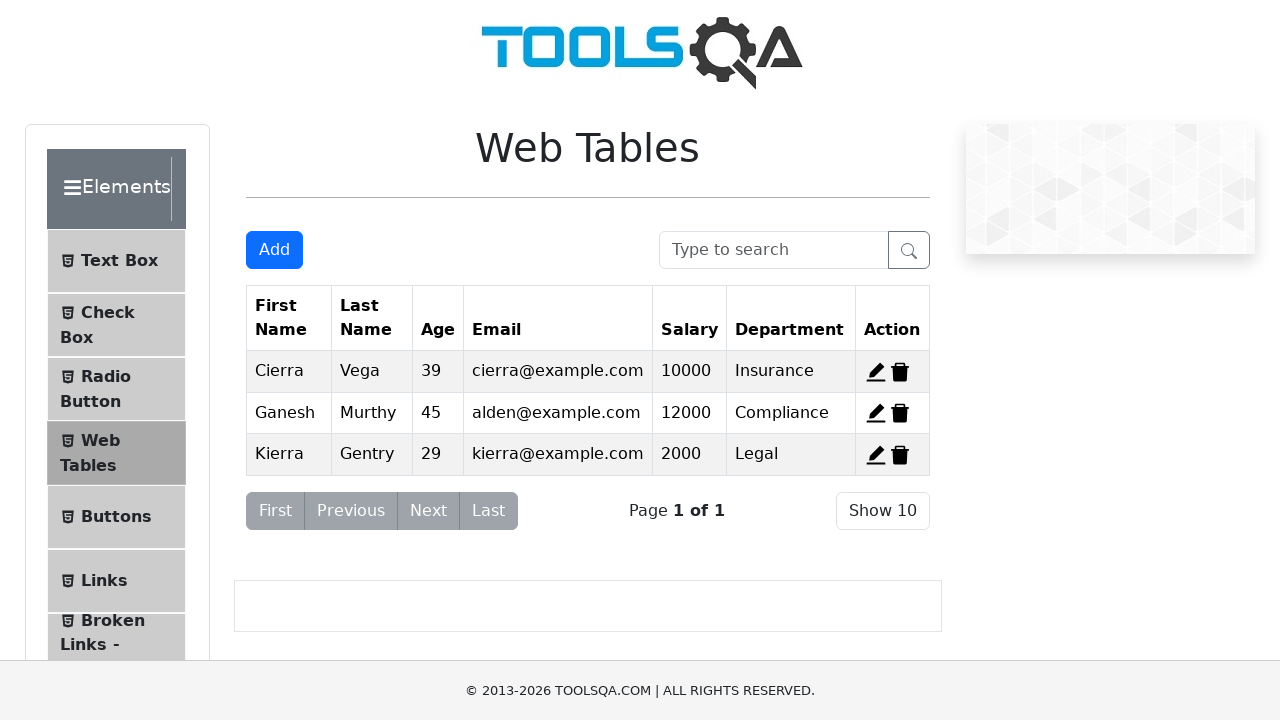